Tests table interaction by reading table dimensions, cell values, sorting columns by clicking headers, and reading footer values

Starting URL: https://v1.training-support.net/selenium/tables

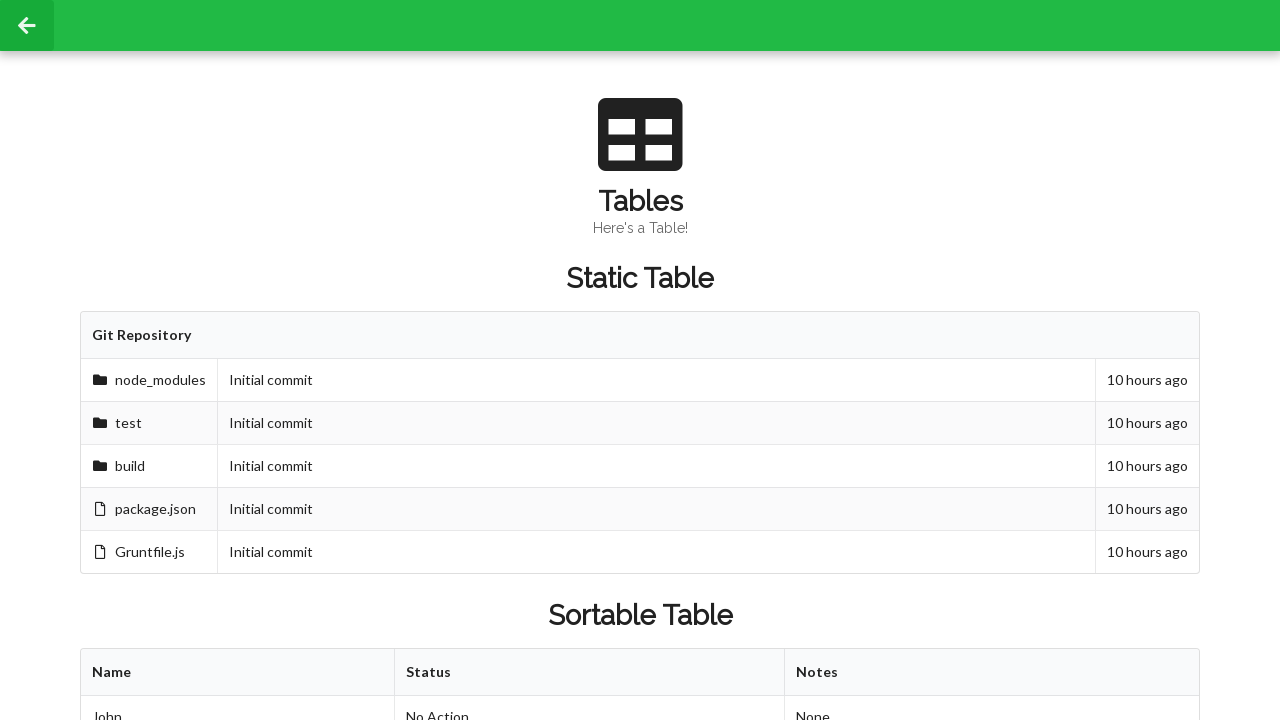

Located table header columns
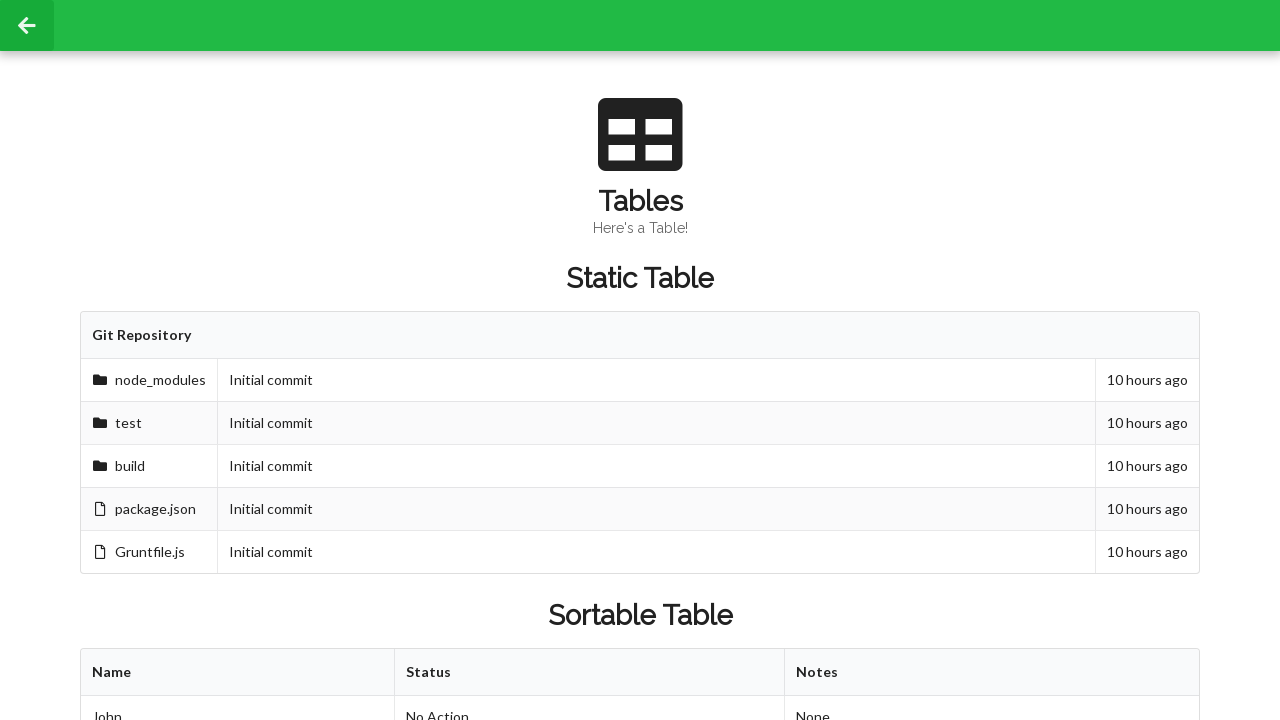

Retrieved table column count: 3
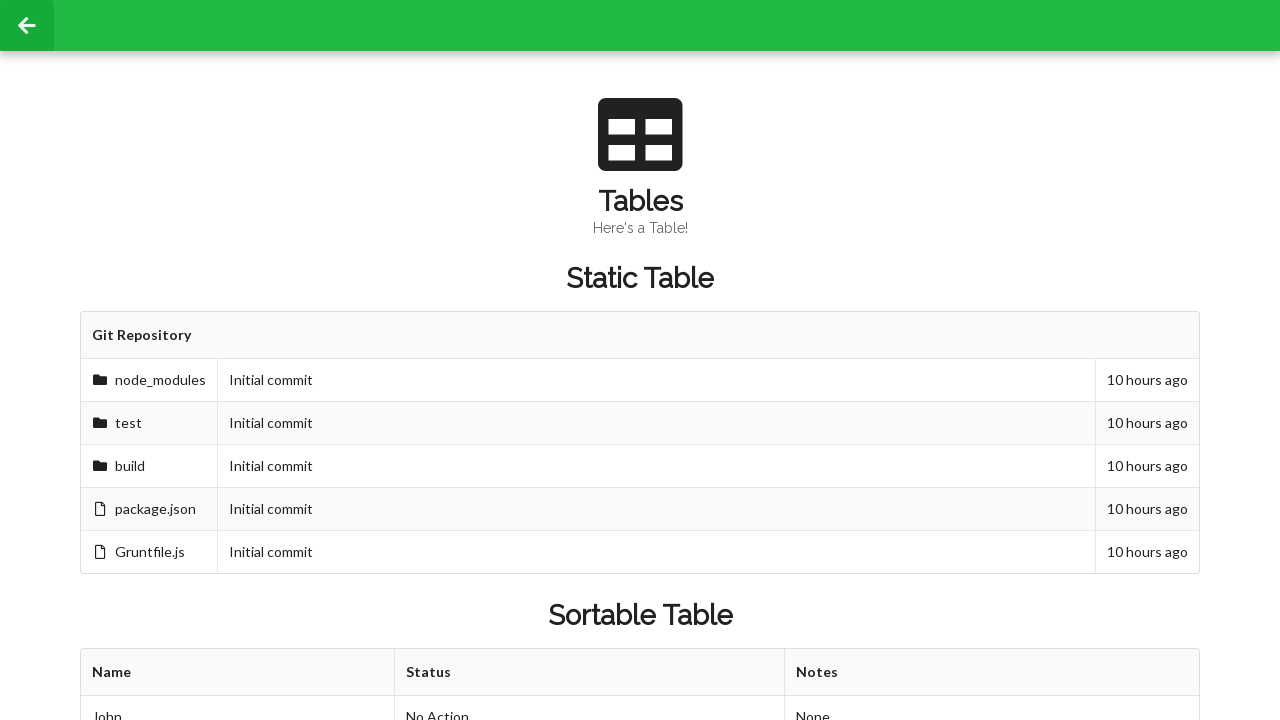

Located table body rows
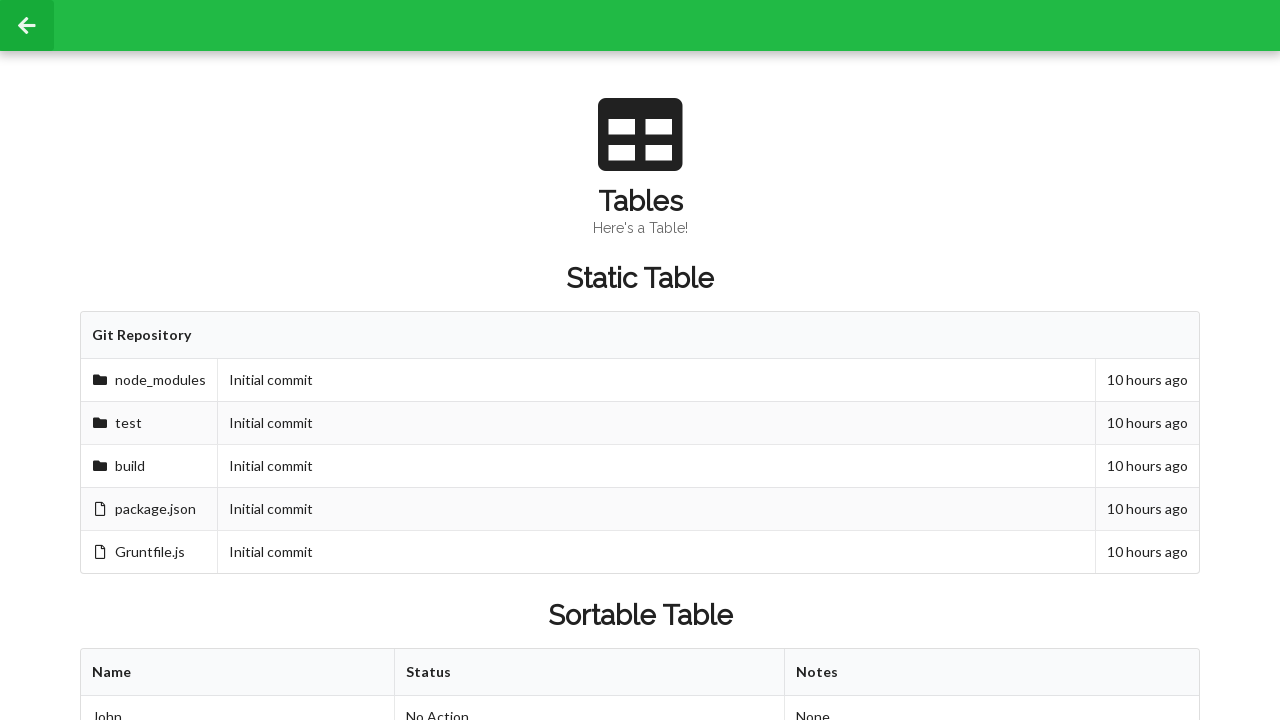

Retrieved table row count: 3
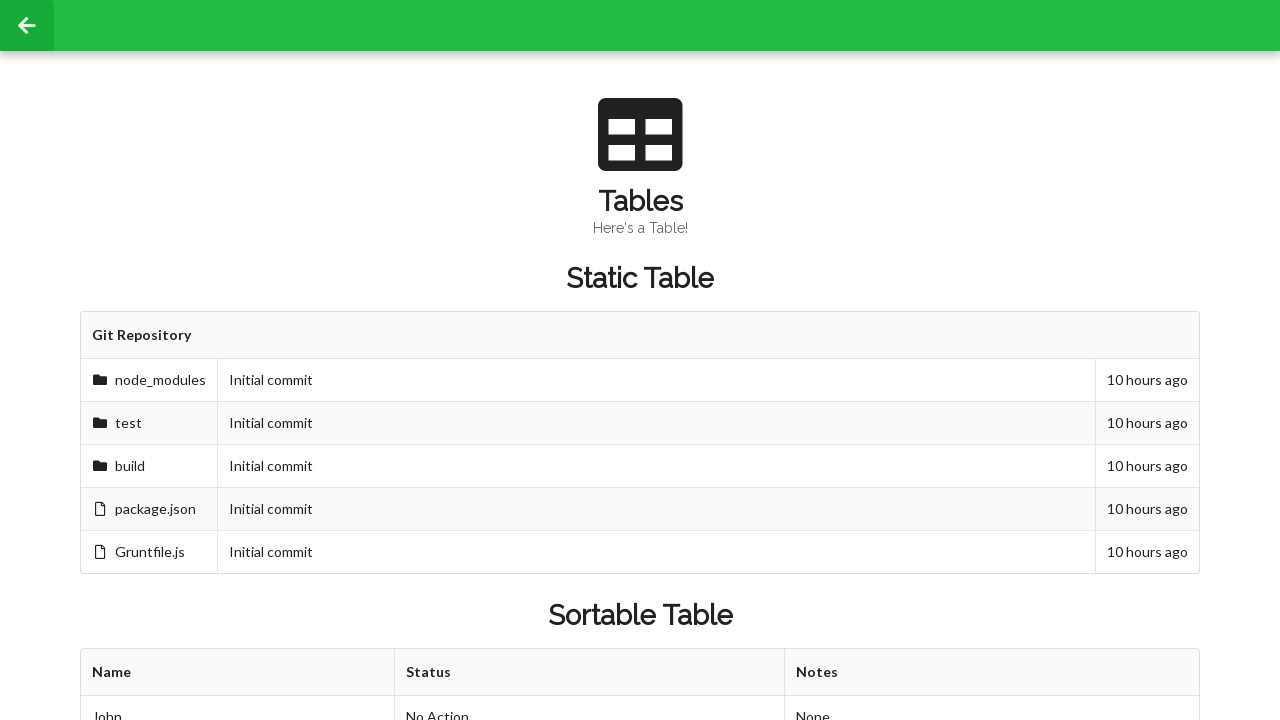

Read cell value before sorting: Approved
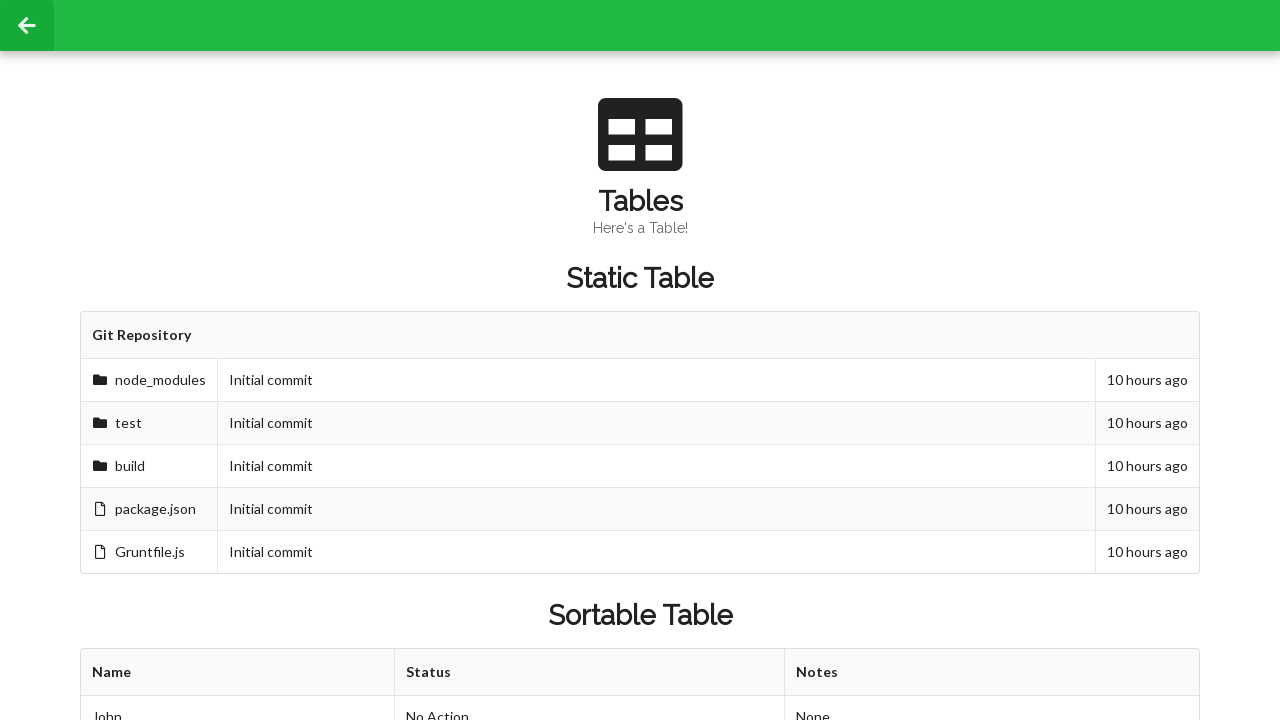

Clicked first column header to sort table at (238, 673) on xpath=//table[@id='sortableTable']/thead/tr/th[1]
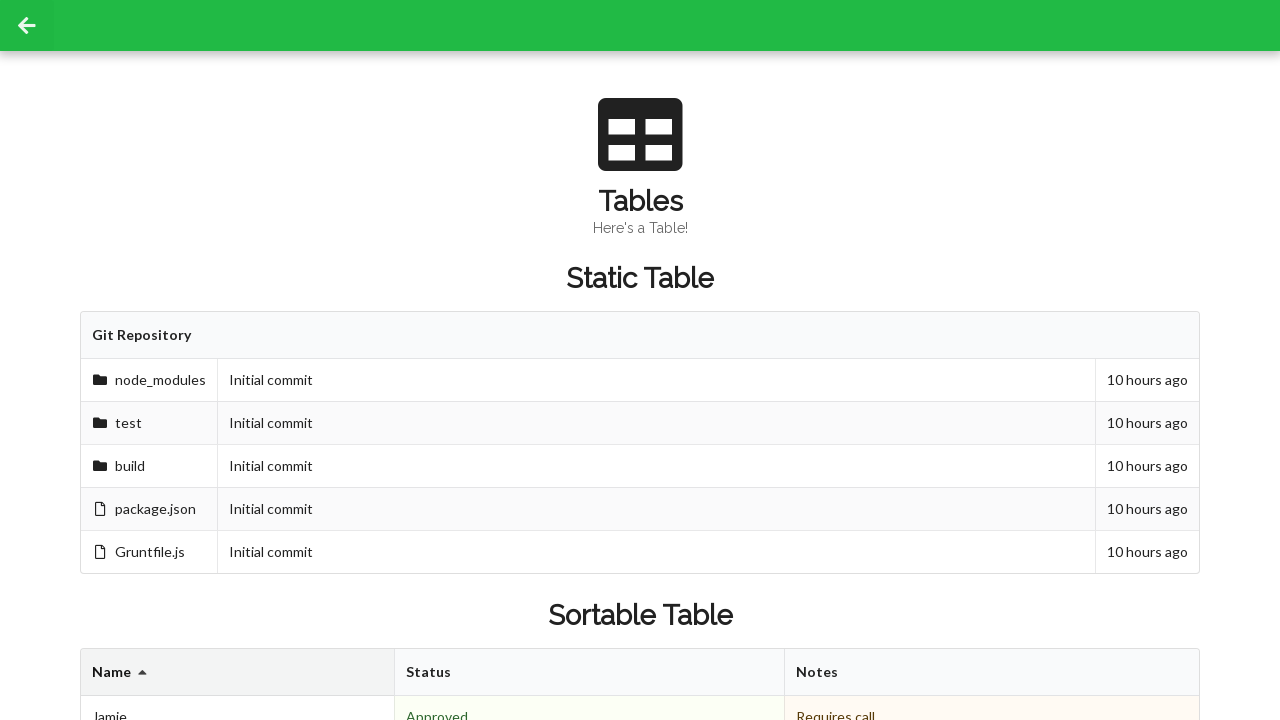

Read cell value after sorting: Denied
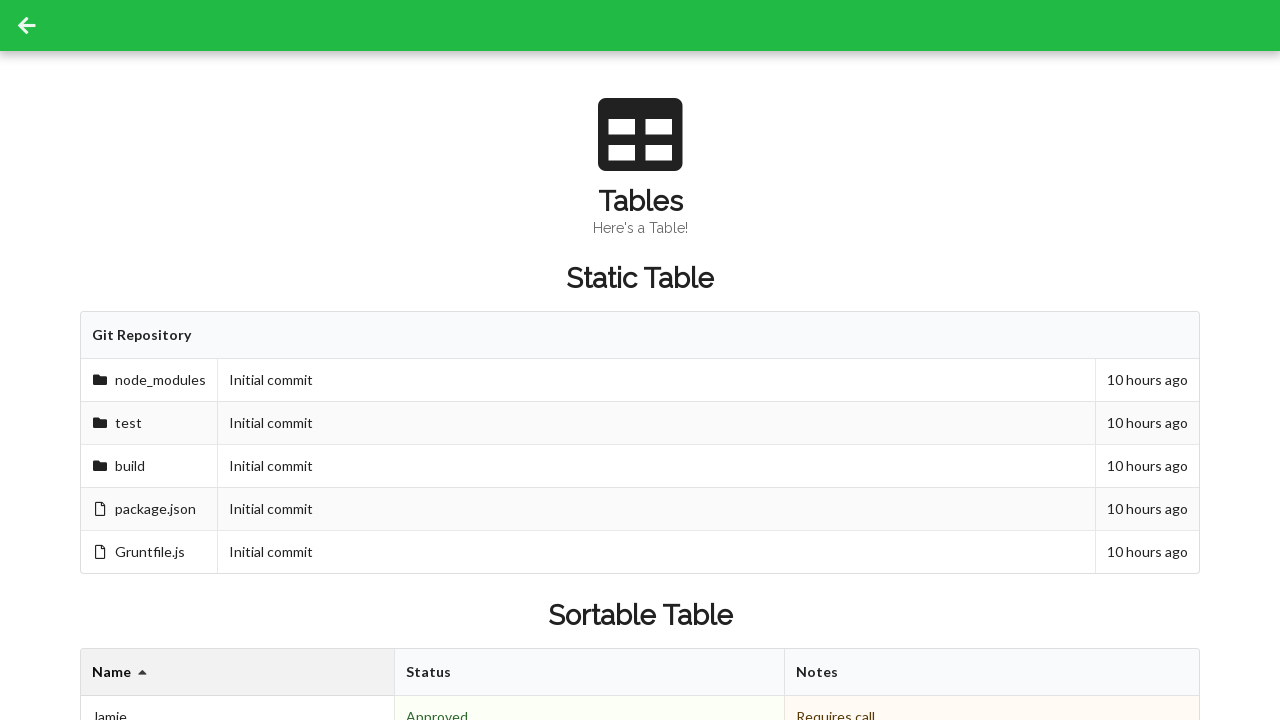

Located table footer elements
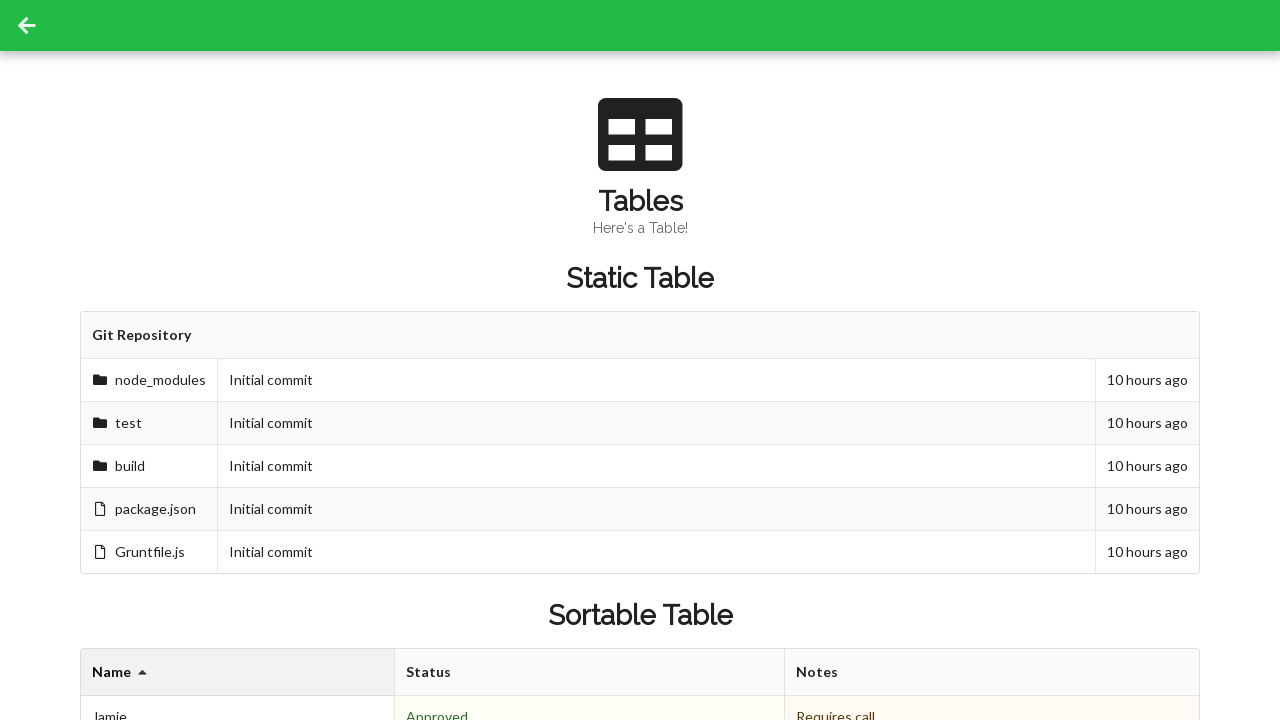

Read footer cell 0: 3 People
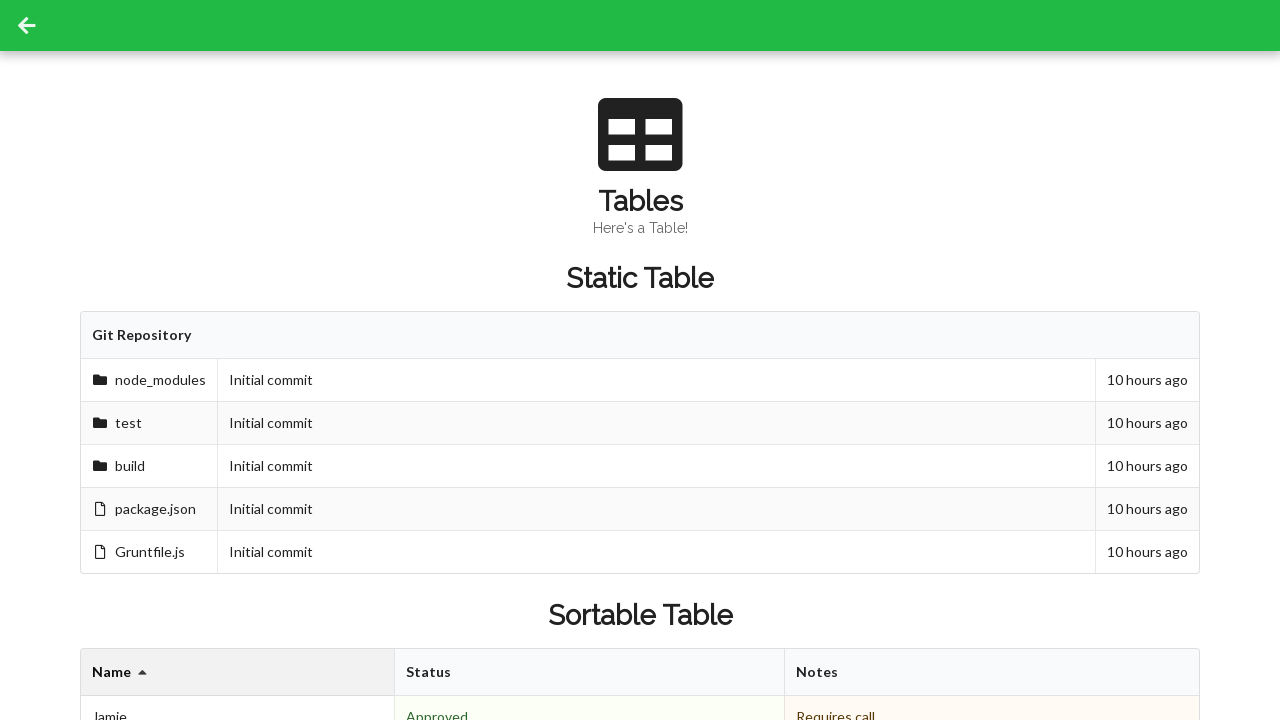

Read footer cell 1: 2 Approved
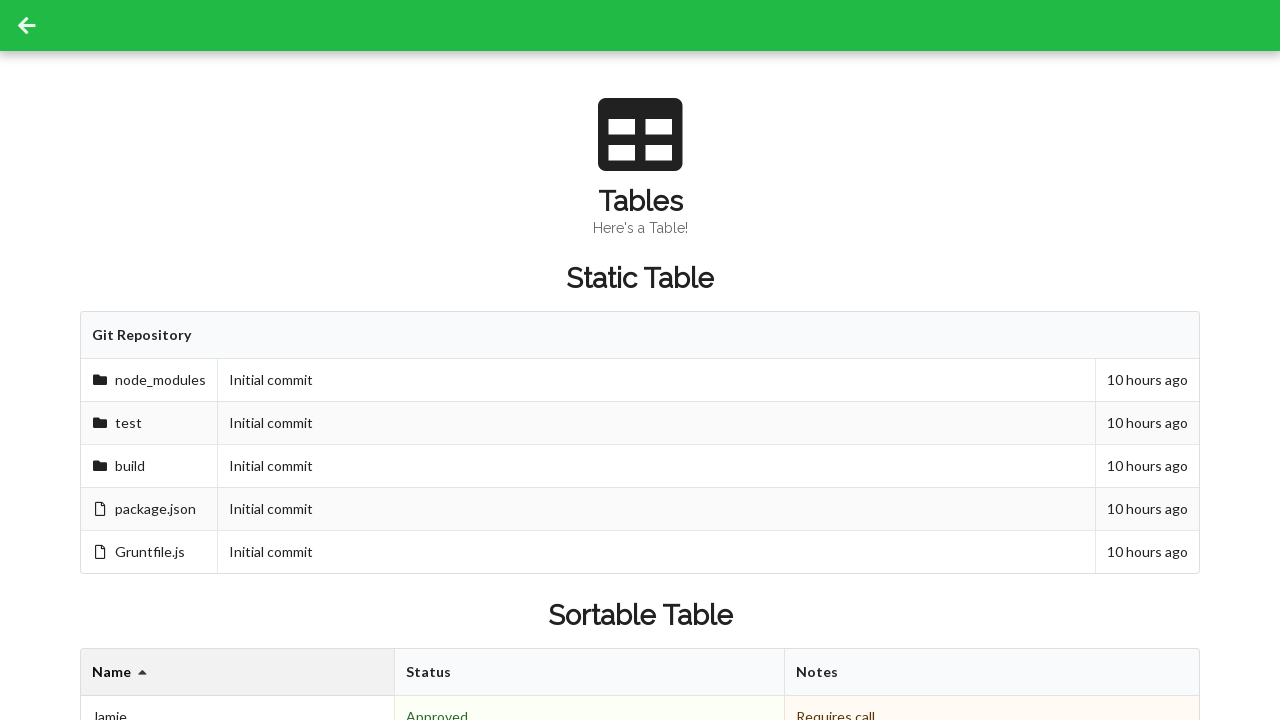

Read footer cell 2: 
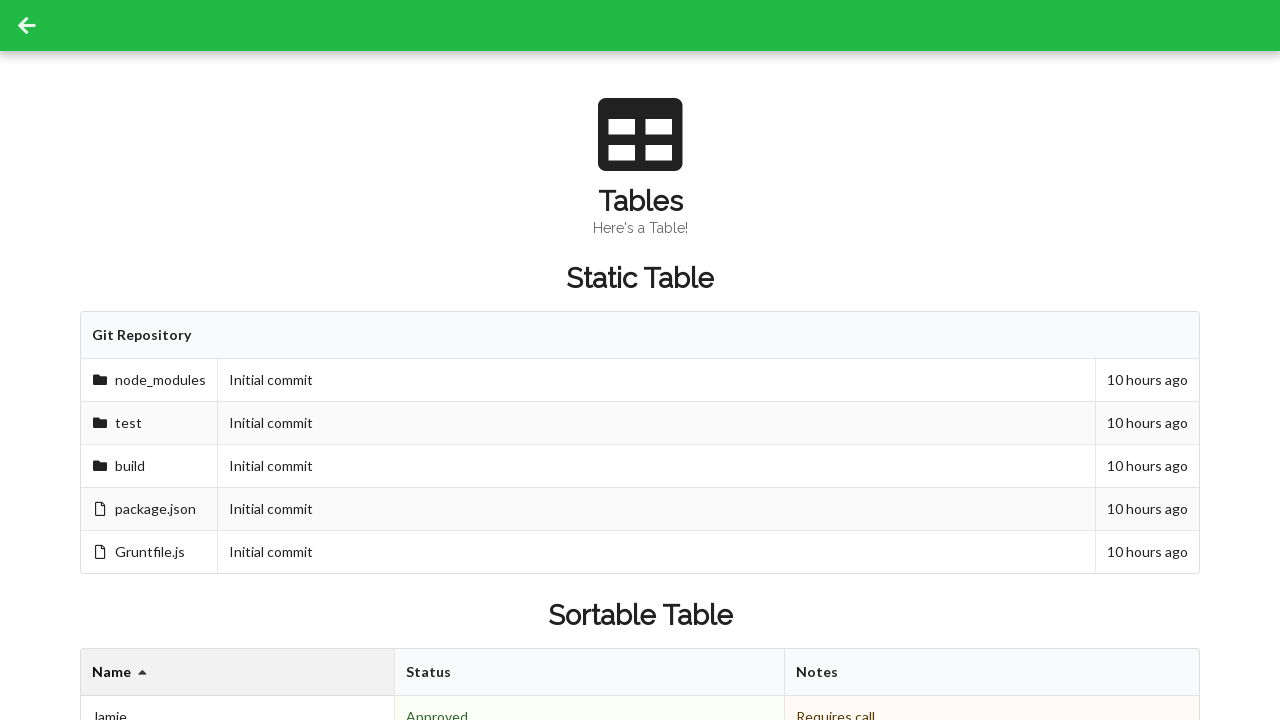

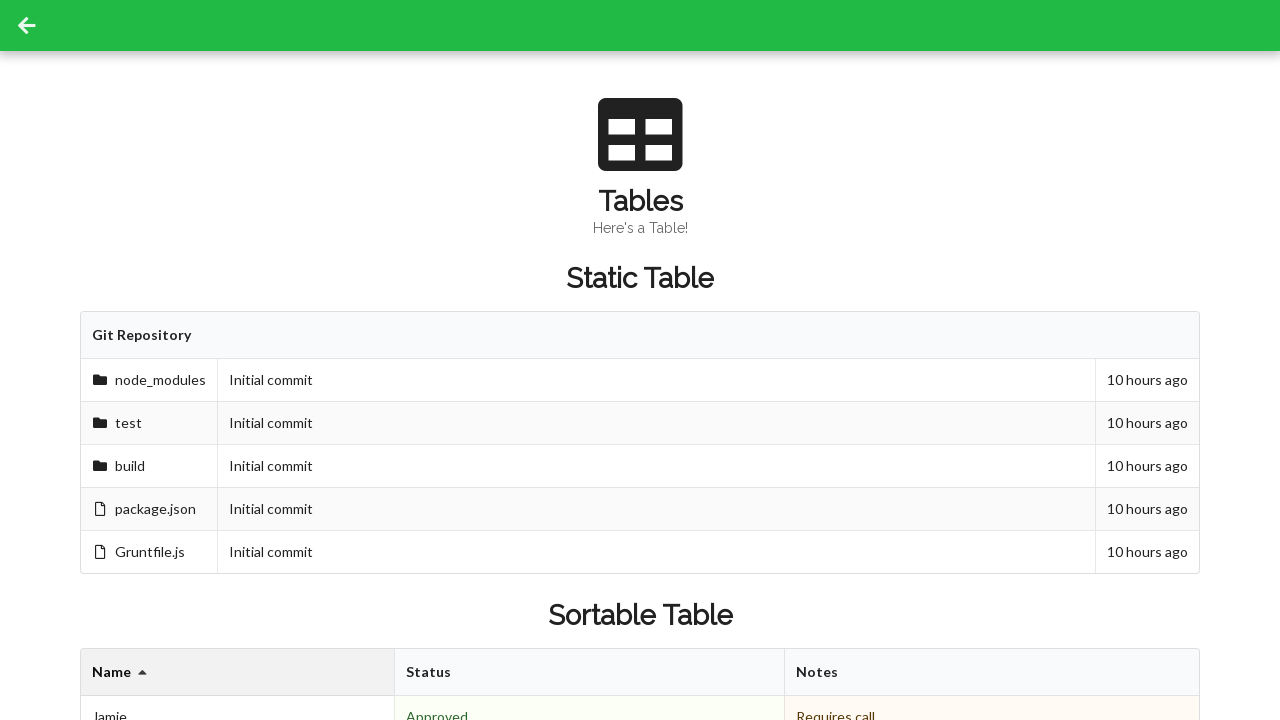